Navigates to the Applitools demo application page and clicks the login button to proceed to the app window.

Starting URL: https://demo.applitools.com

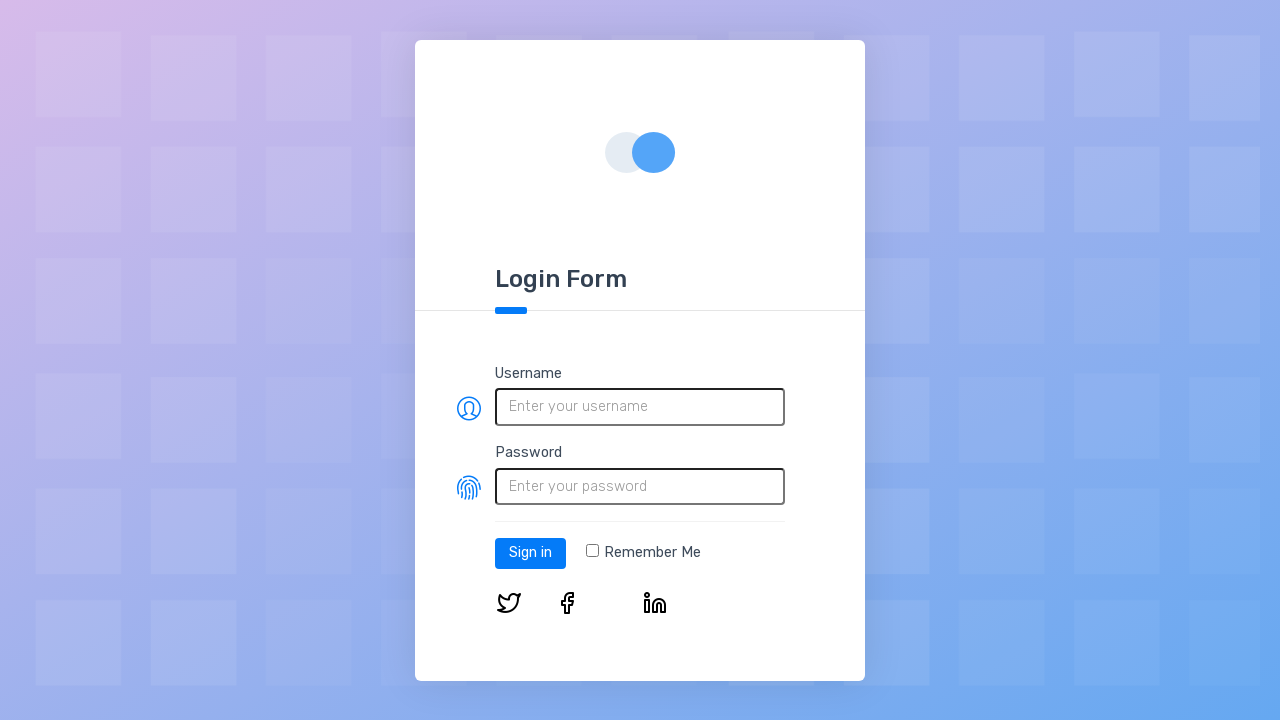

Login button loaded on Applitools demo page
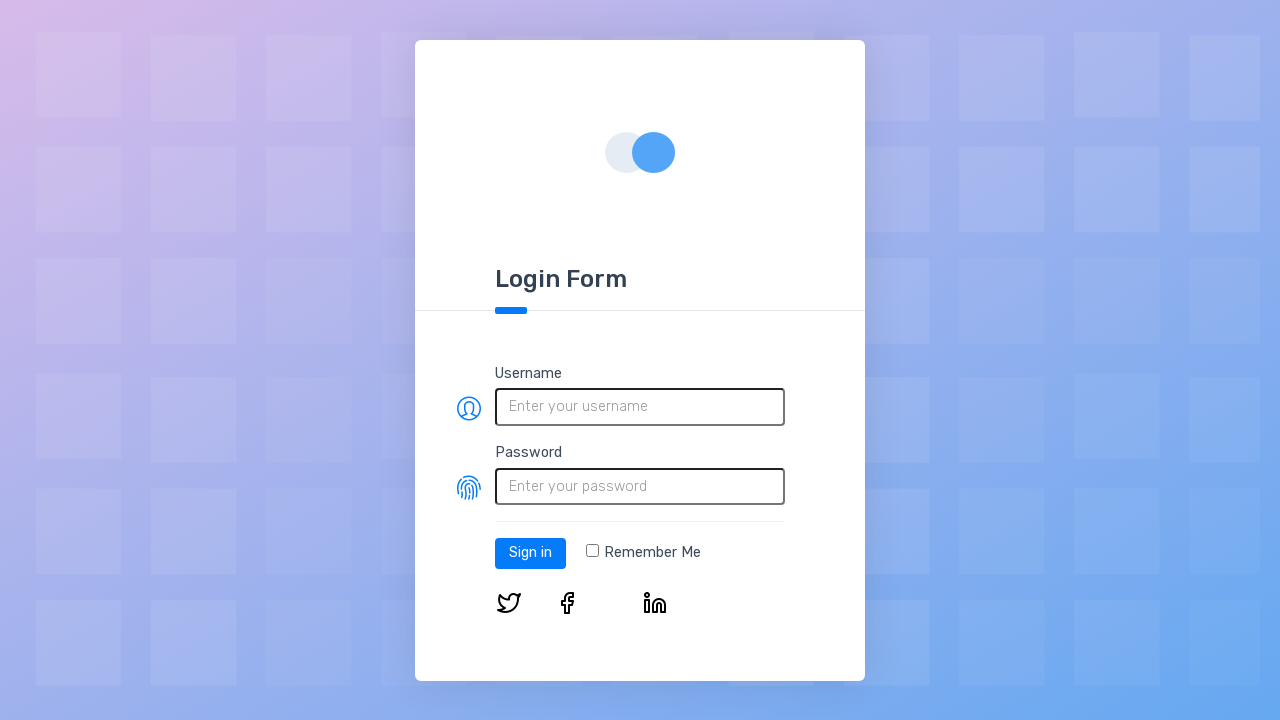

Clicked the Log in button at (530, 553) on #log-in
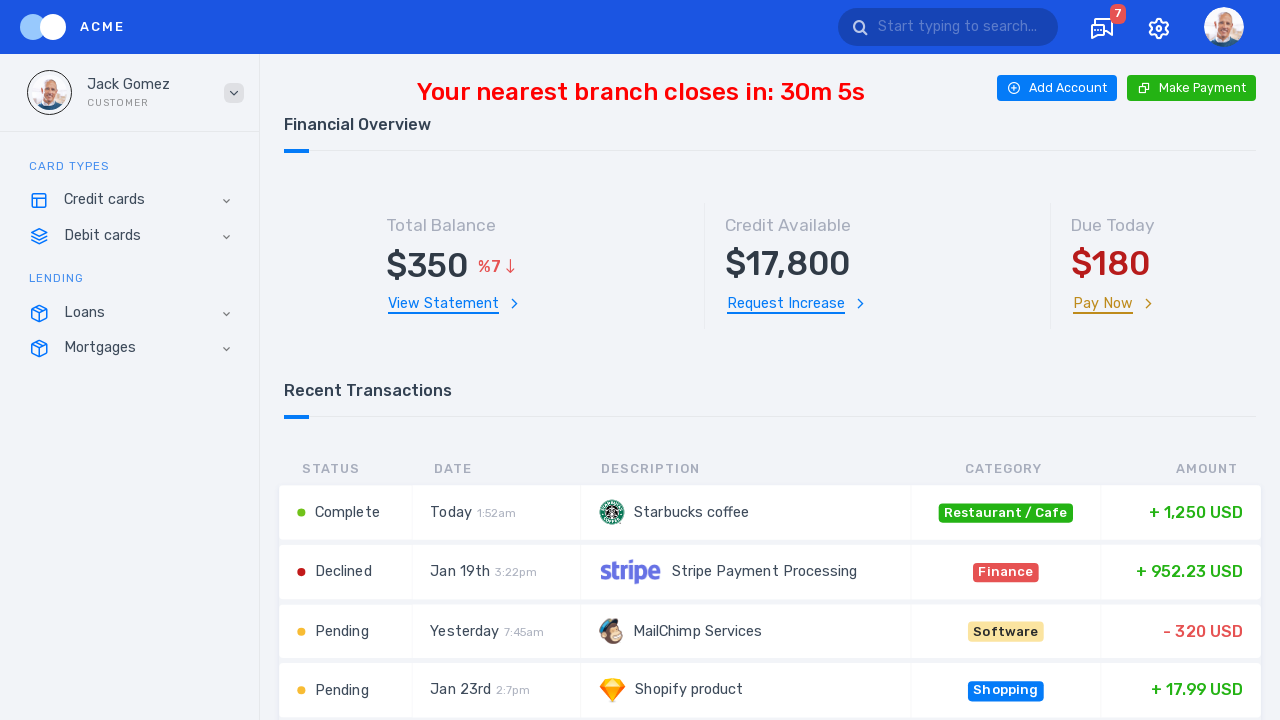

App window loaded after login (networkidle state reached)
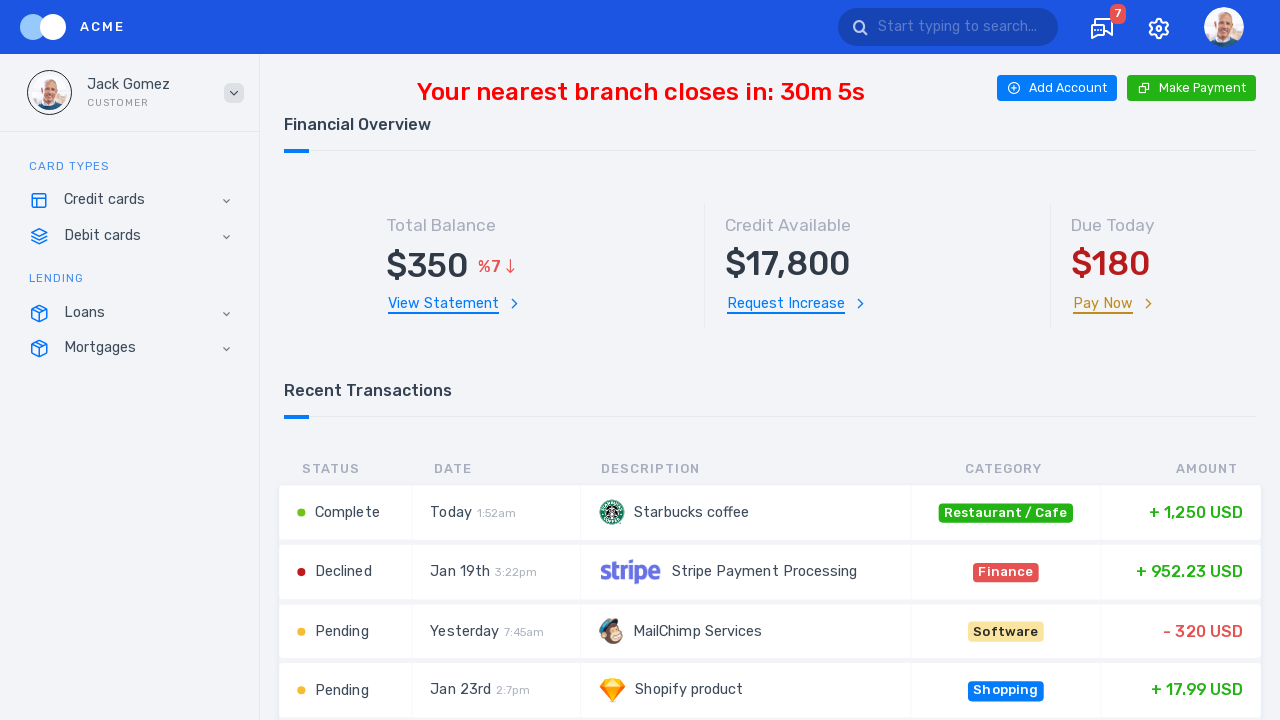

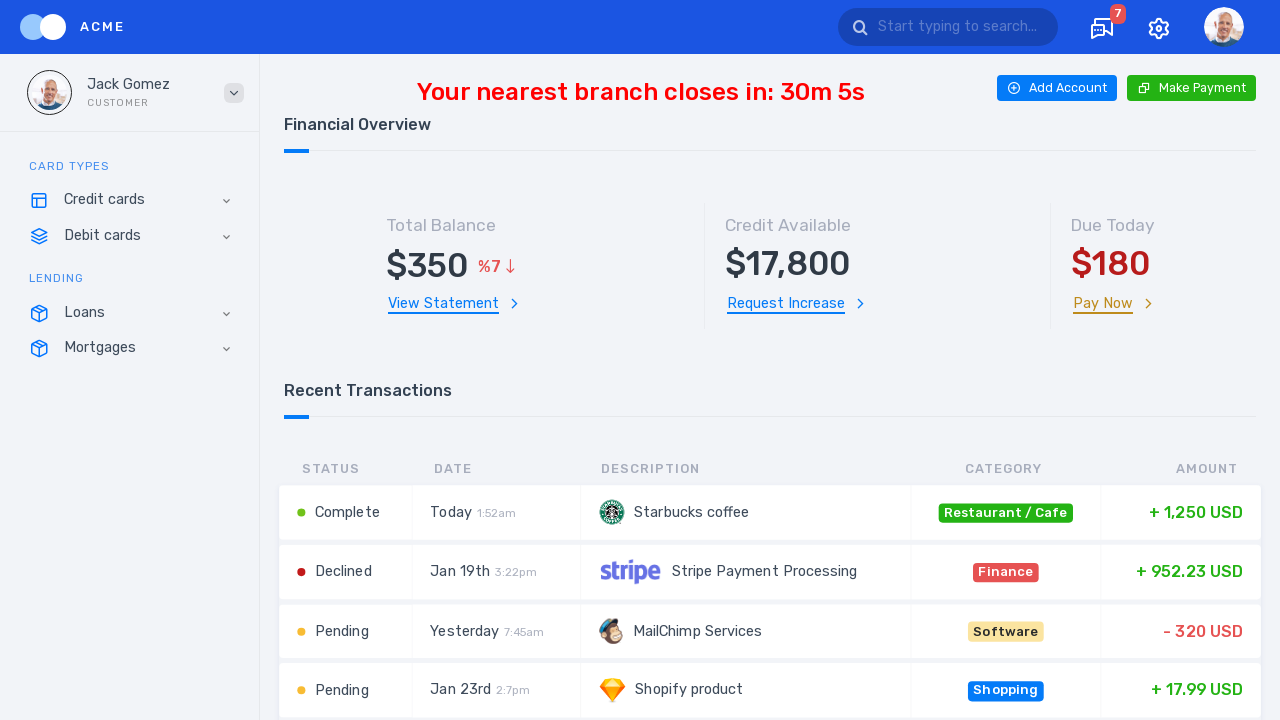